Tests the TenkafuMA Toolbox recruitment filter by opening settings to change display format, then selecting multiple filter tags and verifying the results table loads.

Starting URL: https://purindaisuki.github.io/tkfmtools/enlist/filter/

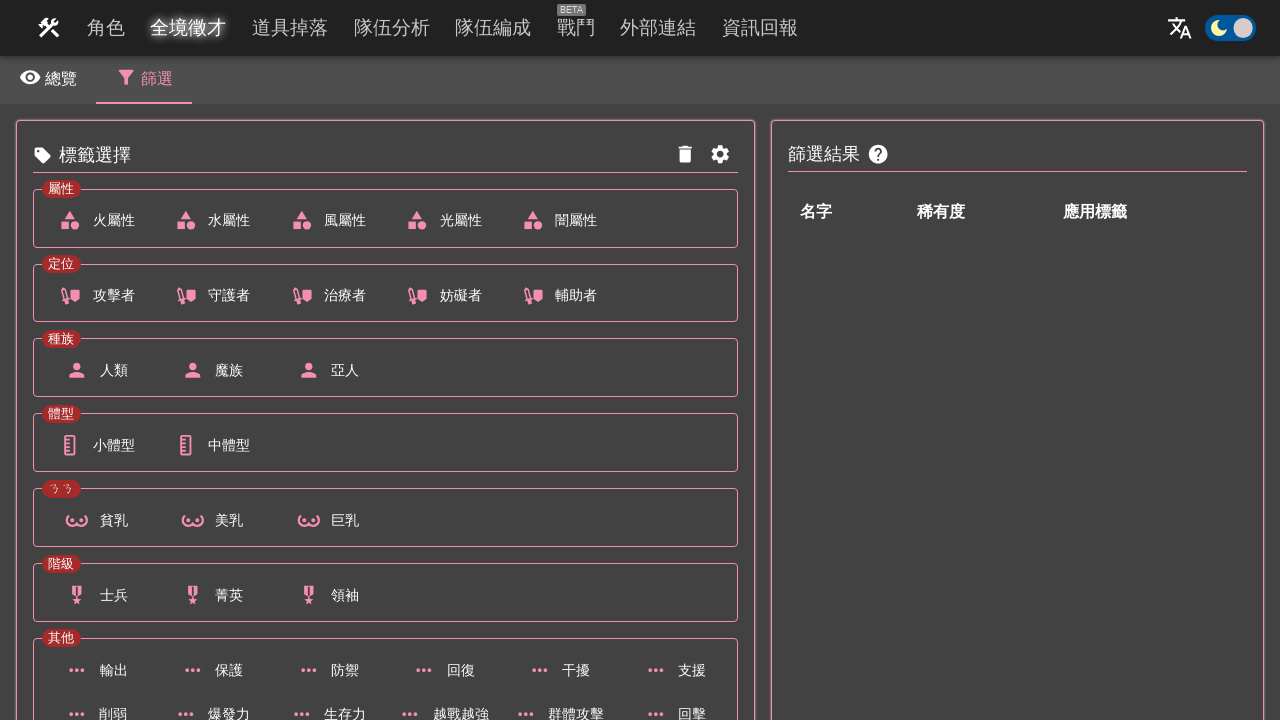

Waited for all 7 tag categories to load on the recruitment filter page
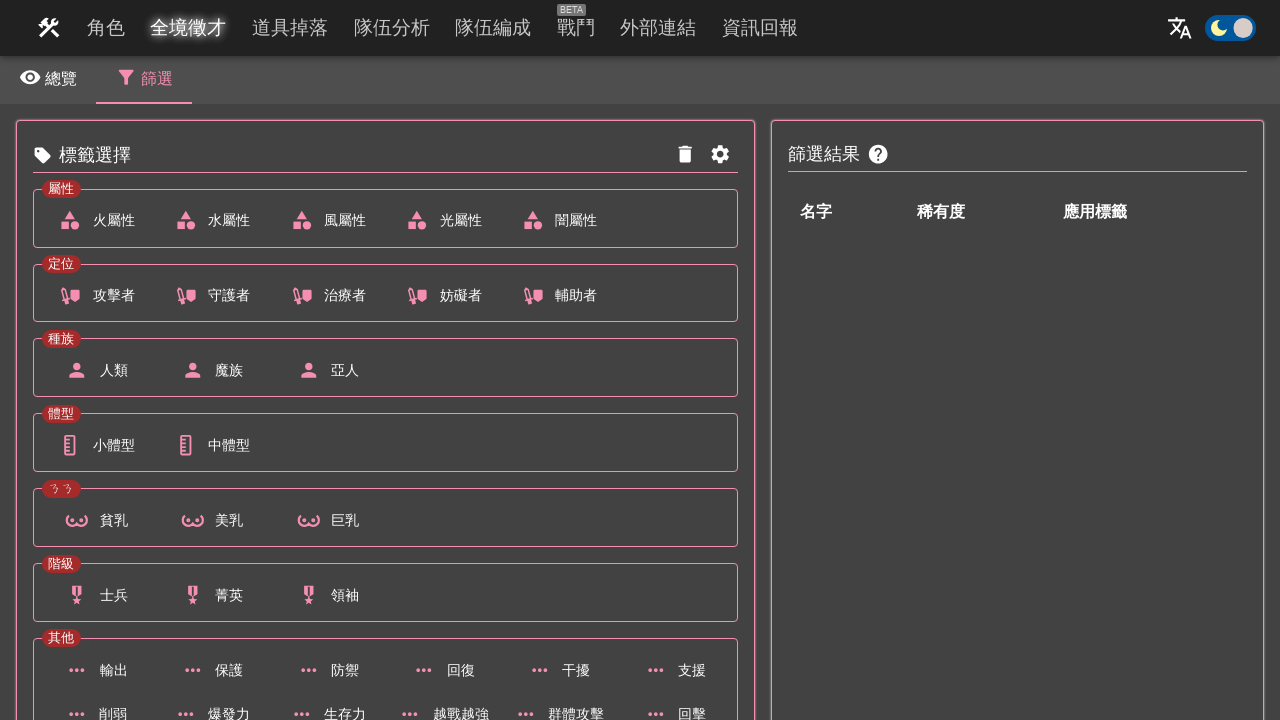

Clicked the settings menu button at (721, 155) on [aria-label="顯示設定"]
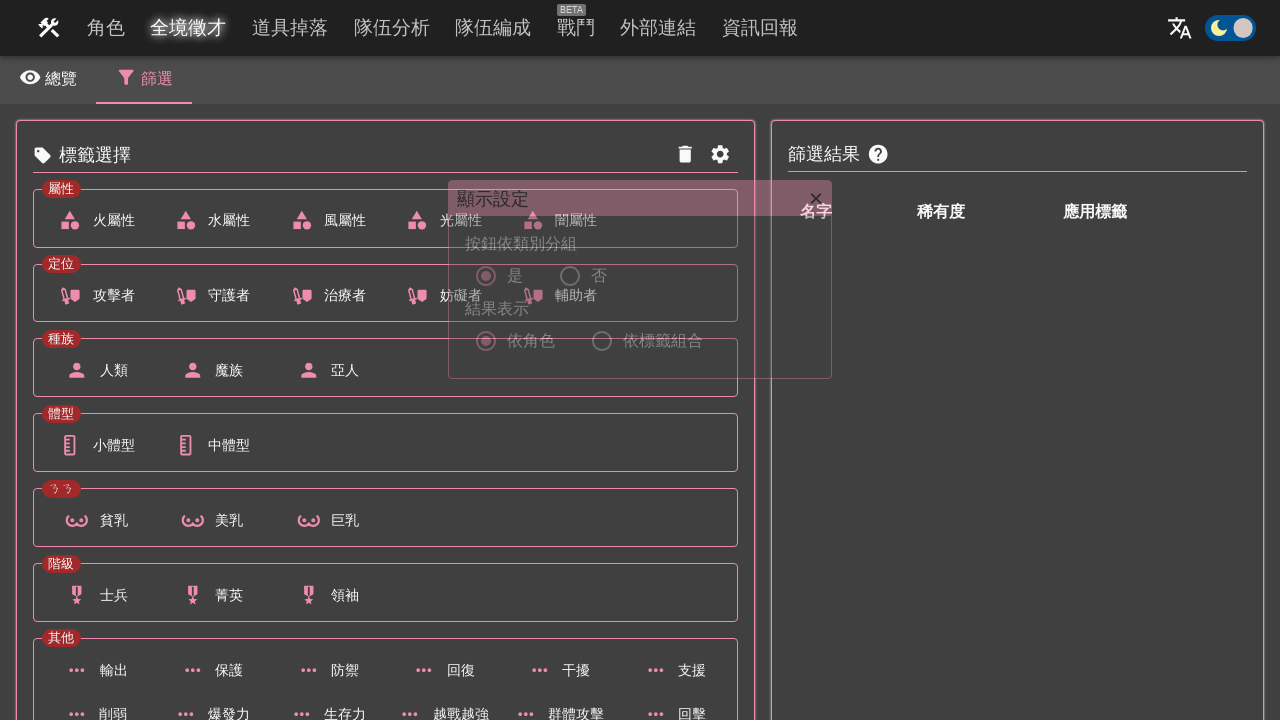

Changed display format to '依標籤組合' (by tag combination) at (602, 341) on [value="依標籤組合"]
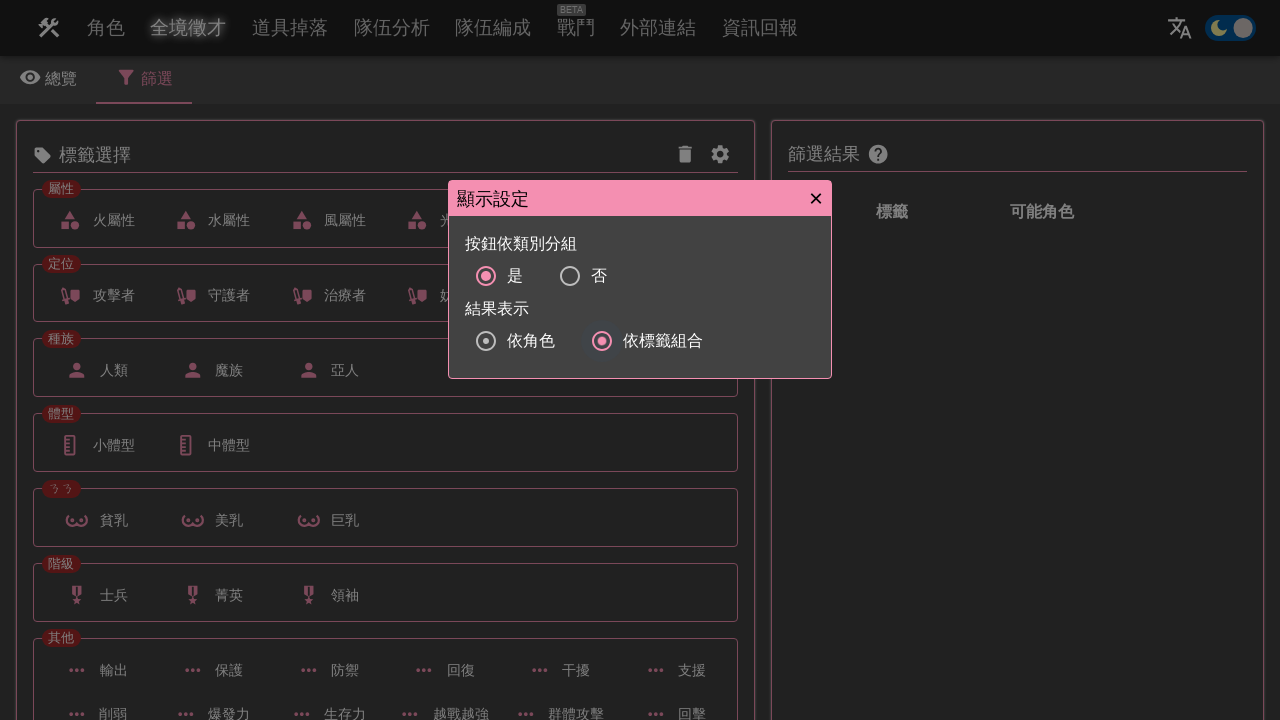

Closed the settings menu at (816, 198) on .Modal__CloseWrapper-sc-o6bkb-2
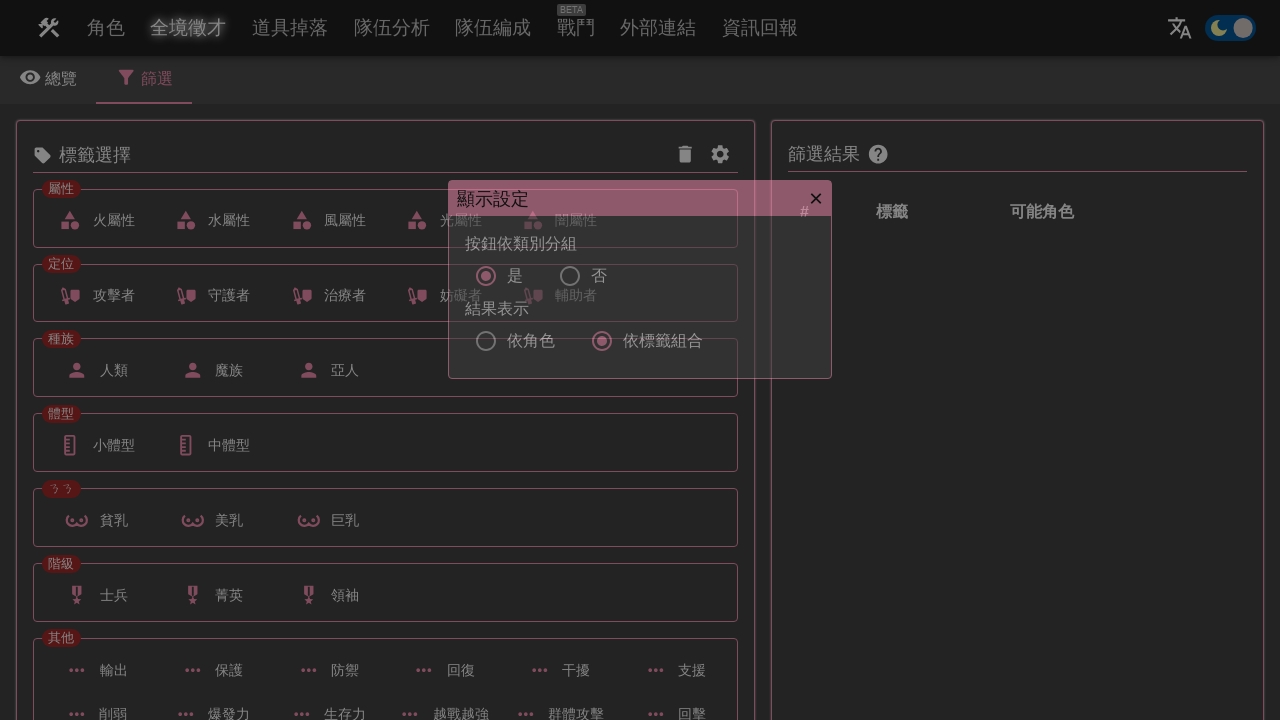

Selected filter tag '中體型' at (211, 445) on text="中體型"
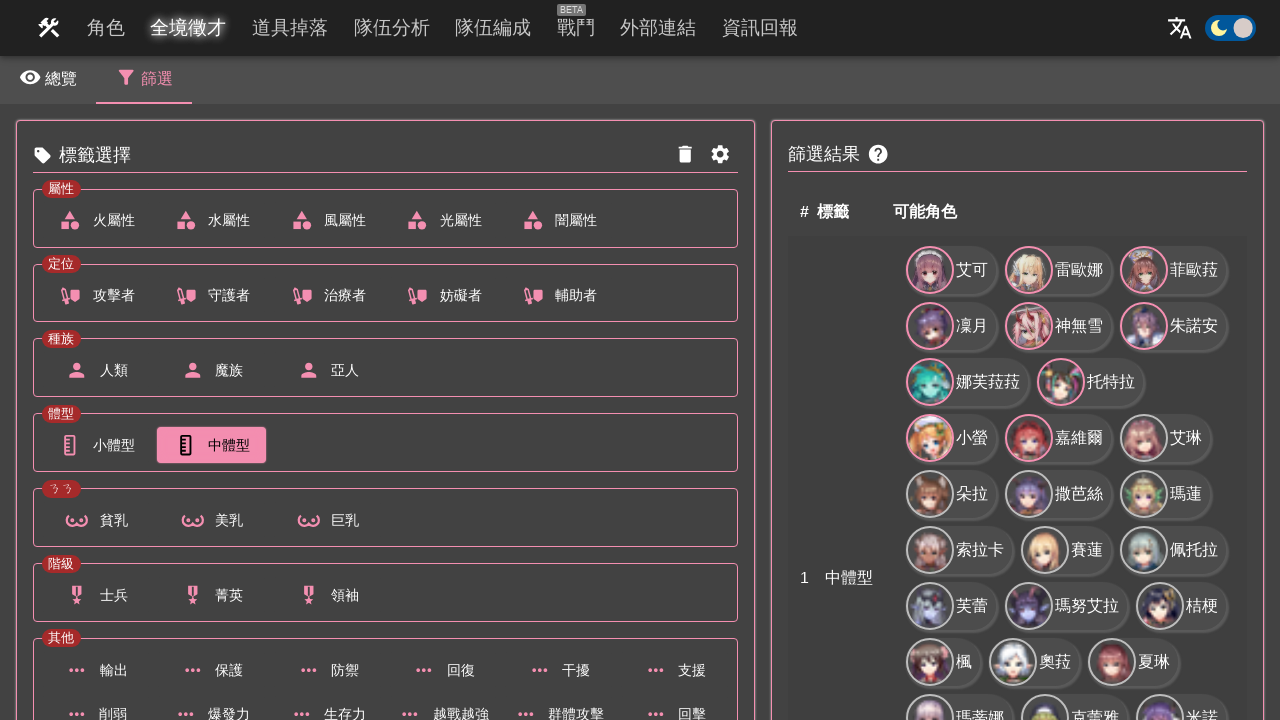

Selected filter tag '風屬性' at (327, 221) on text="風屬性"
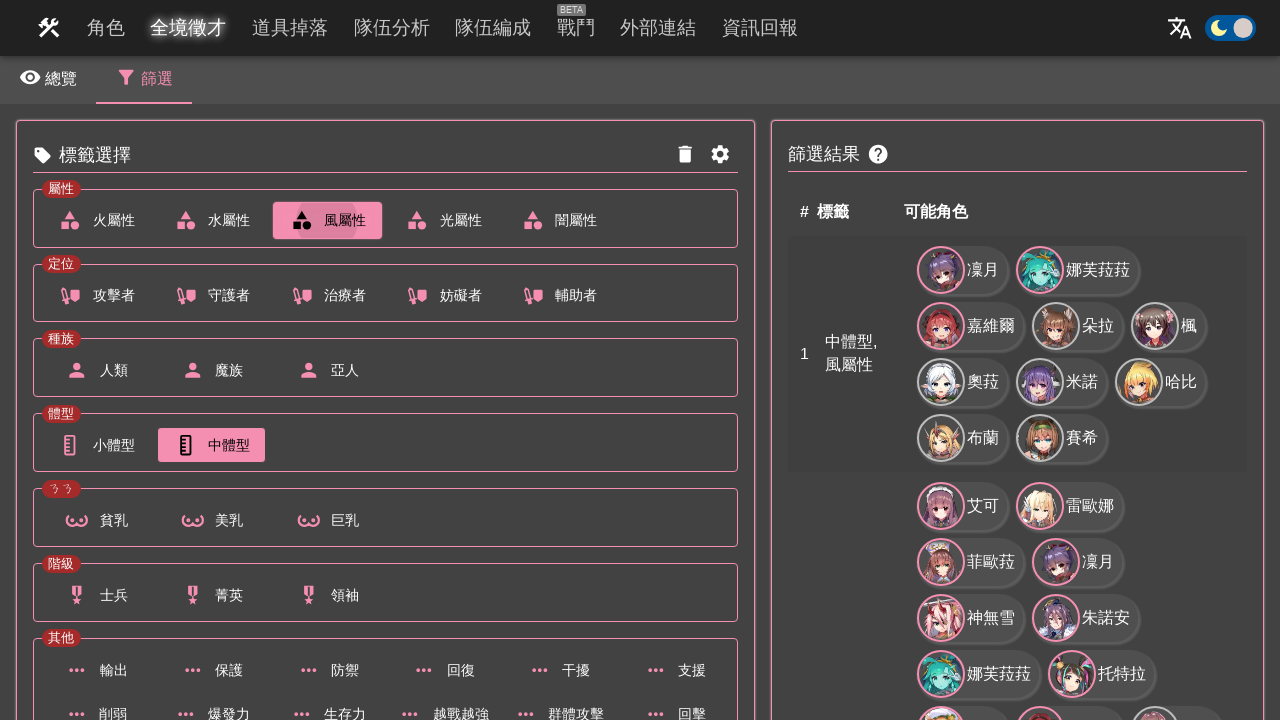

Selected filter tag '士兵' at (96, 595) on text="士兵"
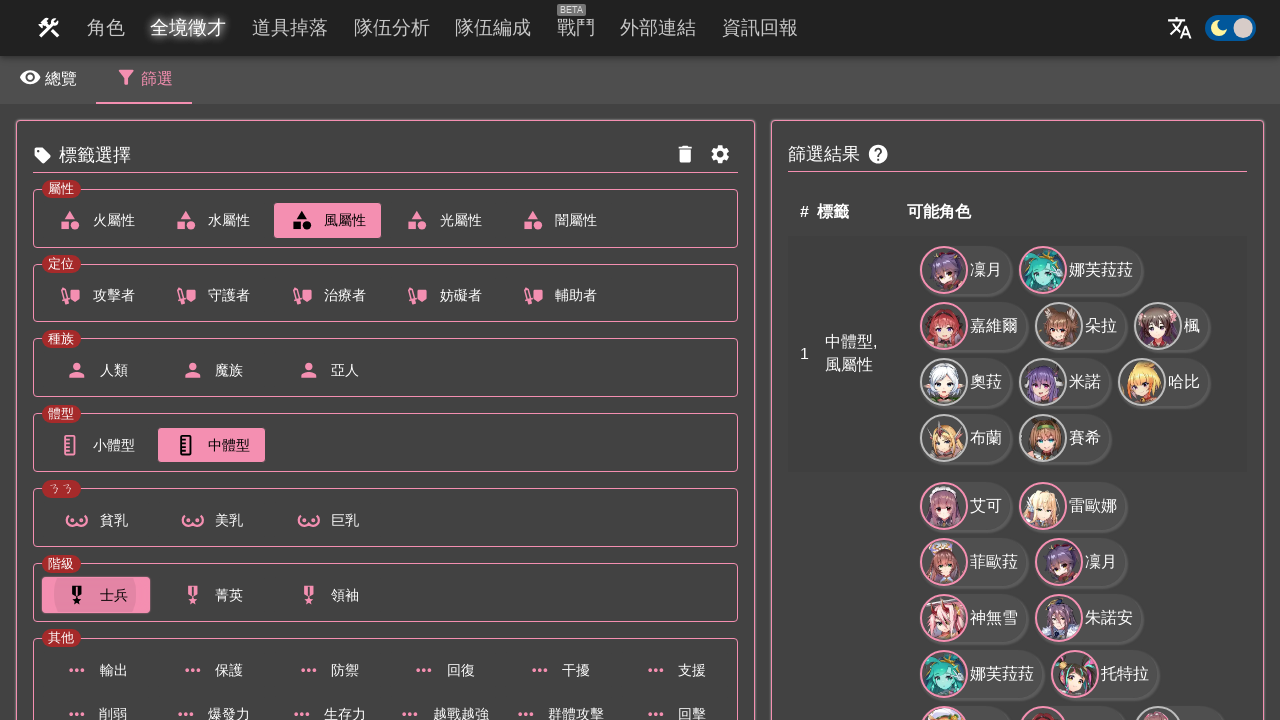

Selected filter tag '亞人' at (327, 370) on text="亞人"
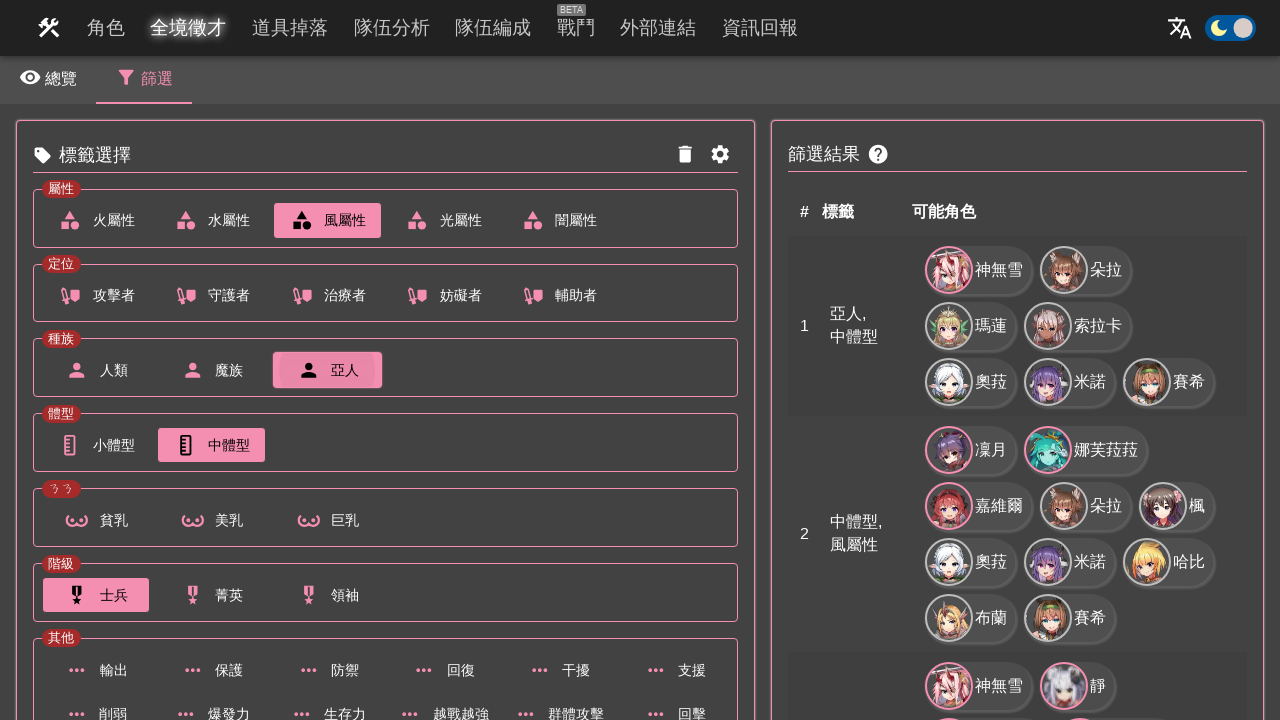

Selected filter tag '防禦' at (327, 670) on text="防禦"
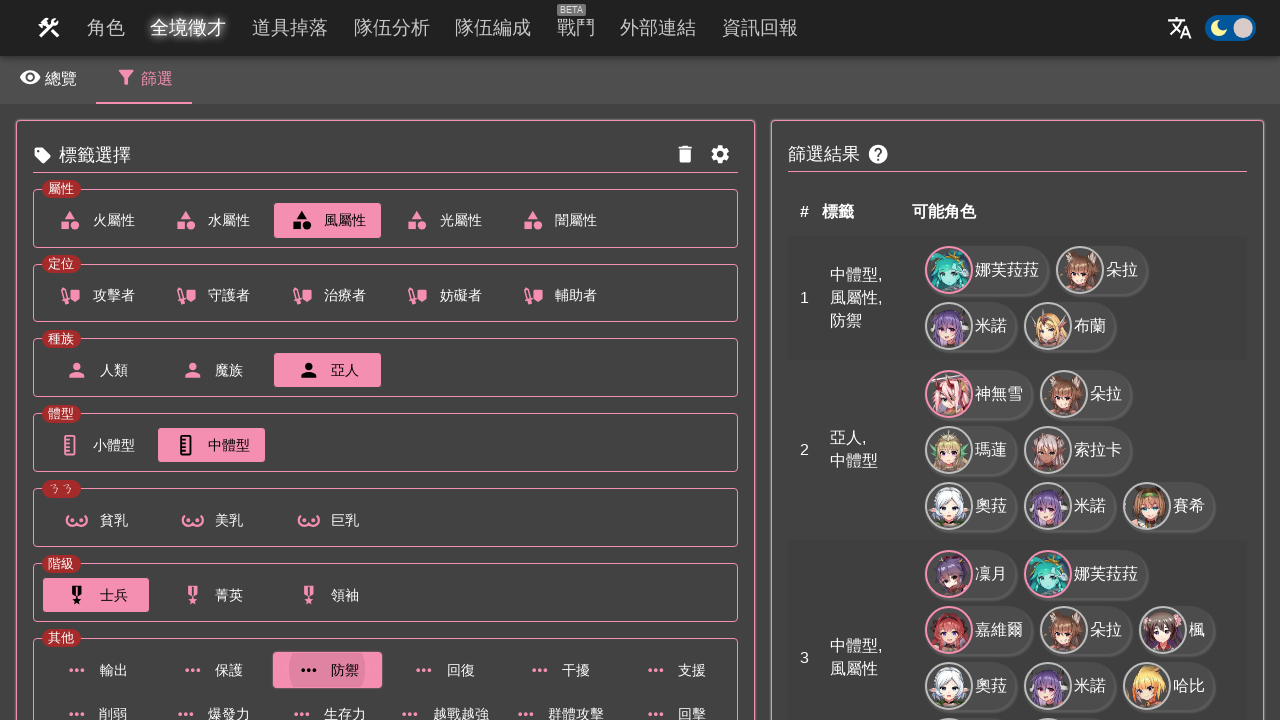

Results table loaded with filtered recruitment data
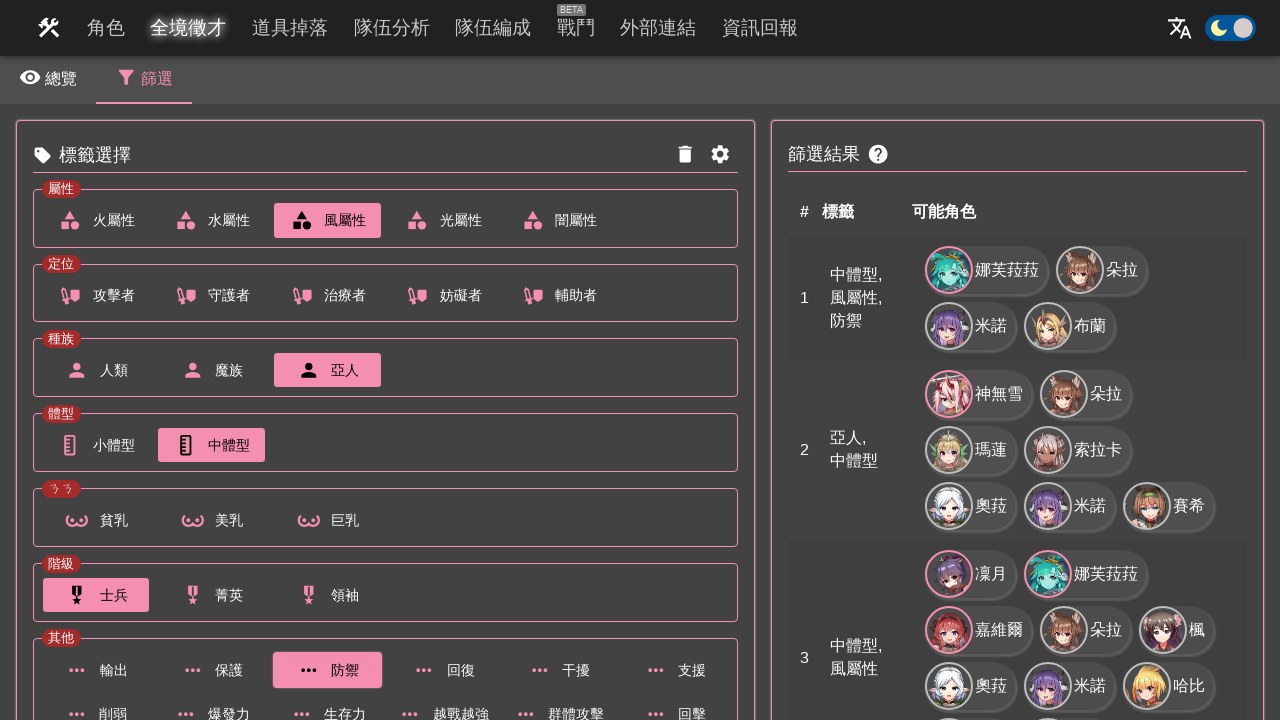

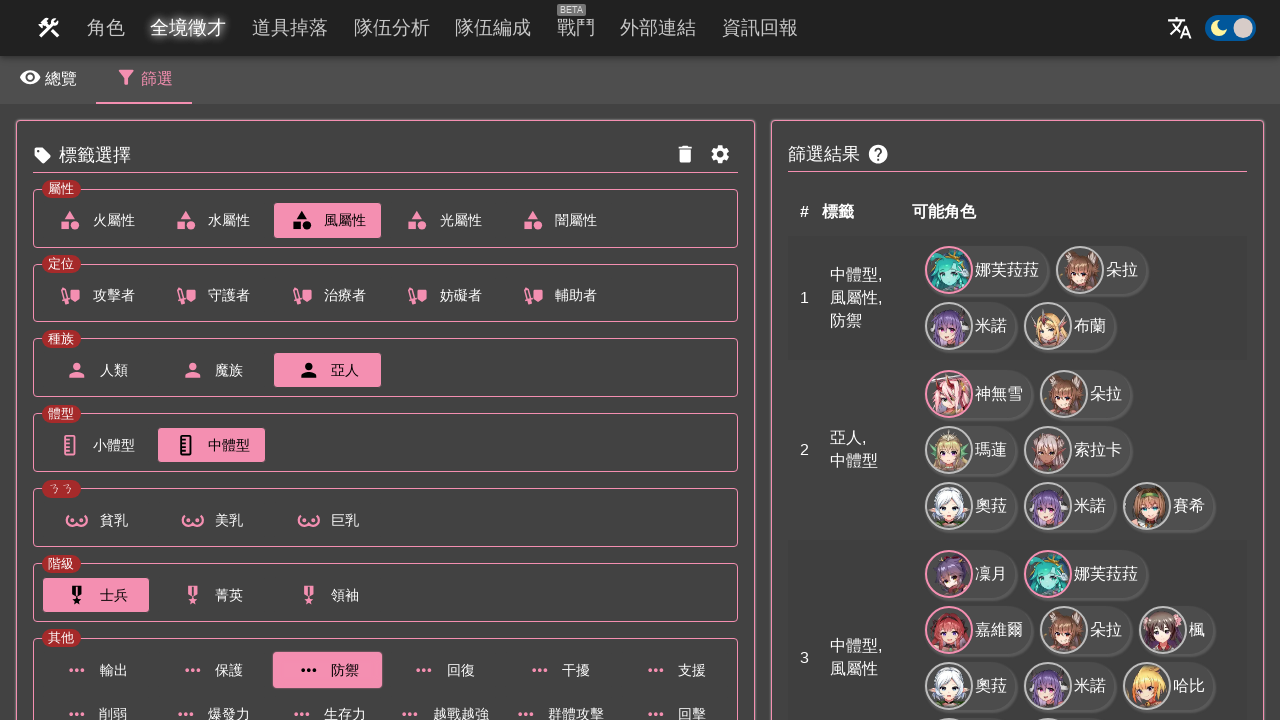